Tests dropdown selection functionality by navigating to a dropdown demo page and selecting "Option 2" from the dropdown menu.

Starting URL: https://the-internet.herokuapp.com/dropdown

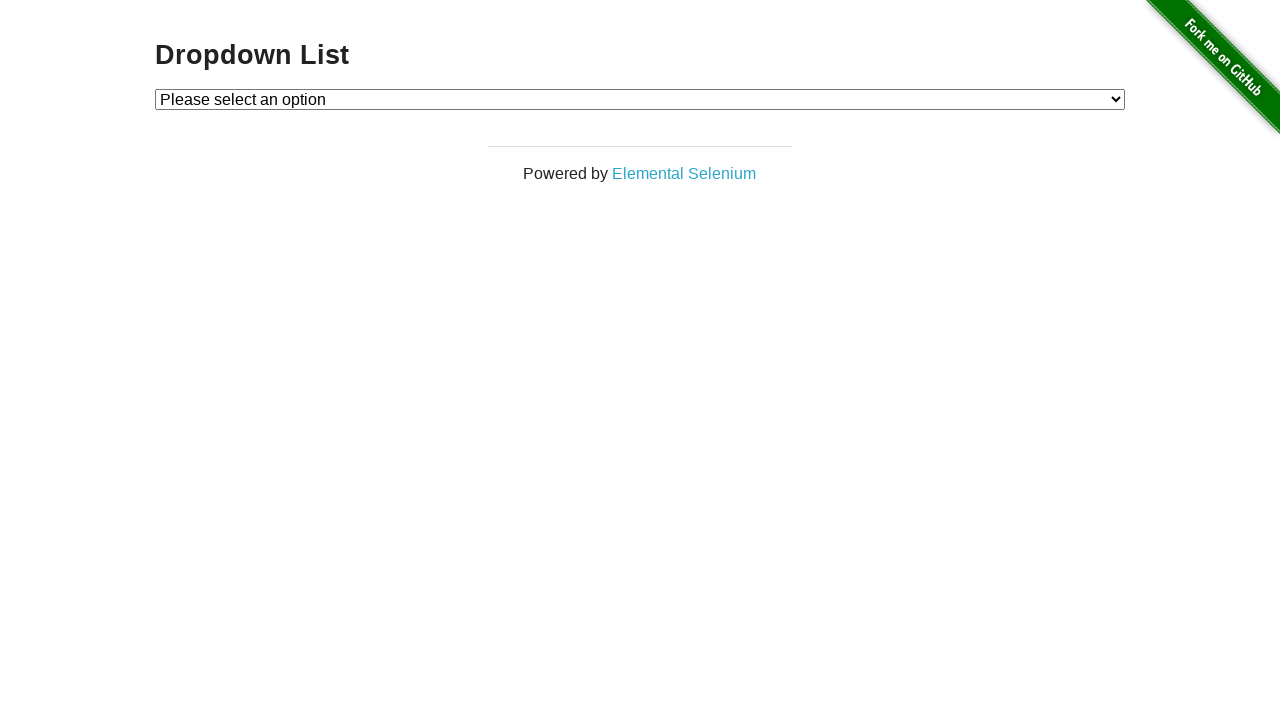

Navigated to dropdown demo page
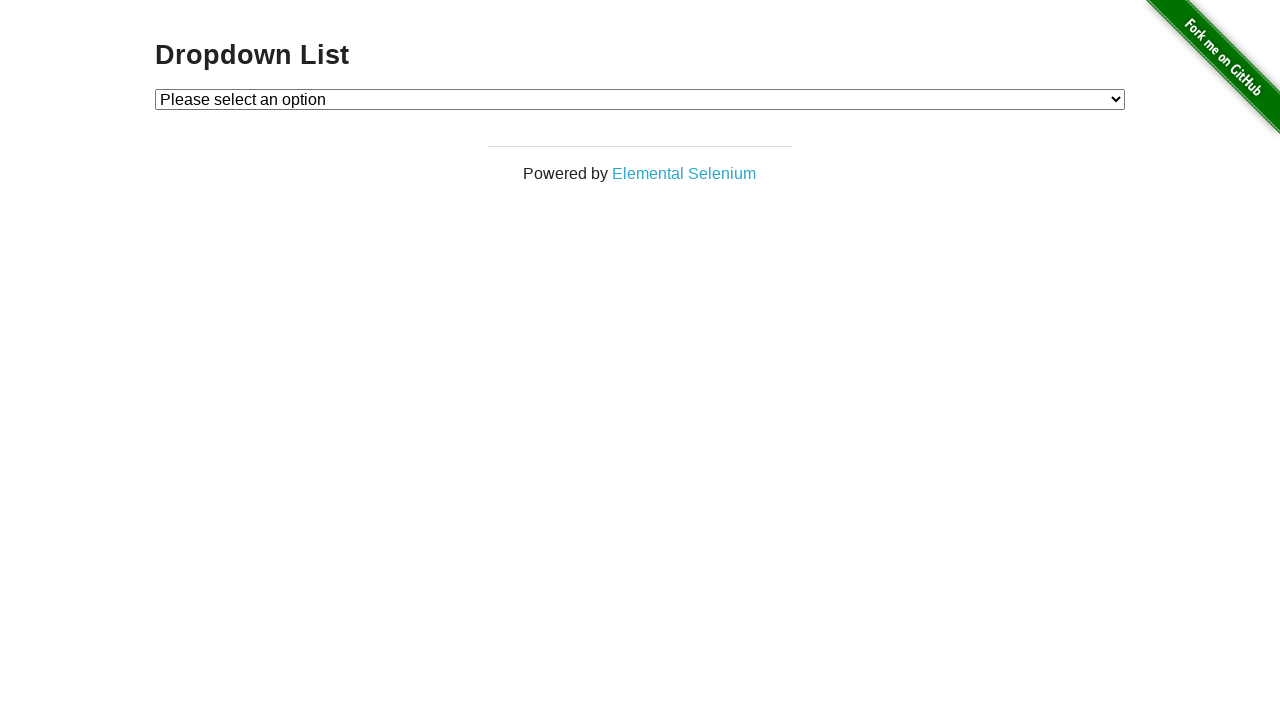

Selected 'Option 2' from the dropdown menu on #dropdown
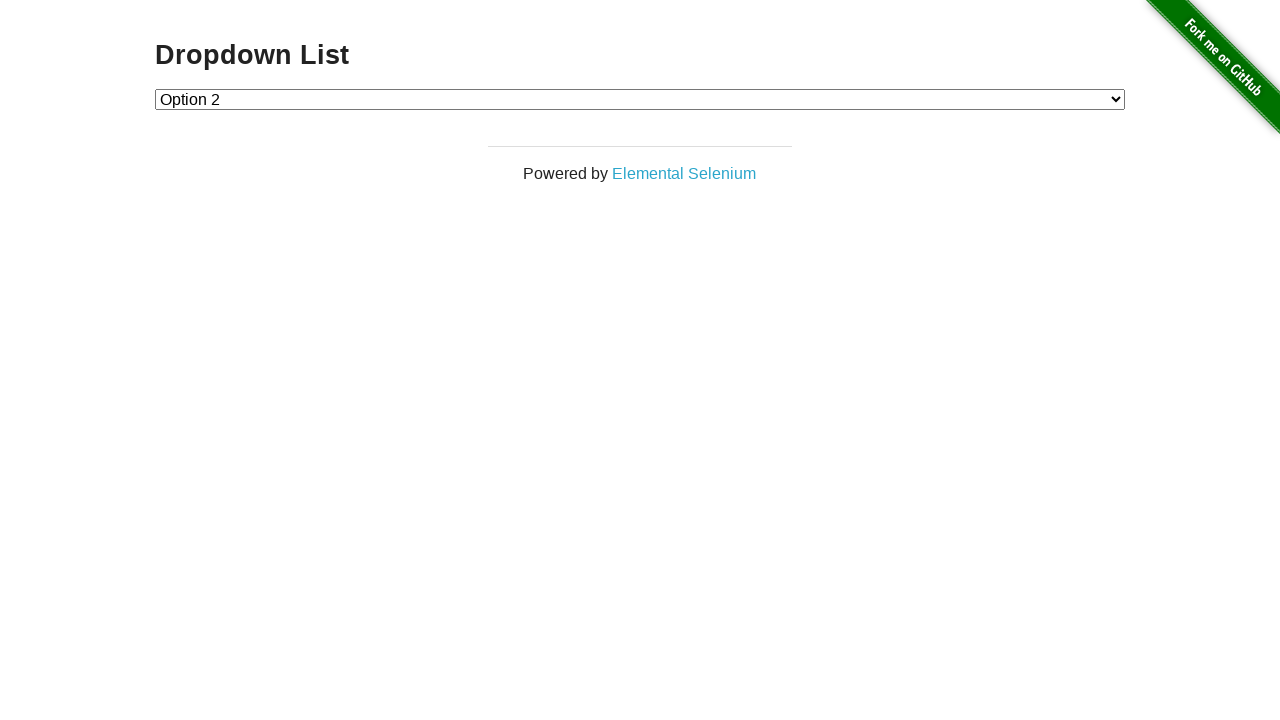

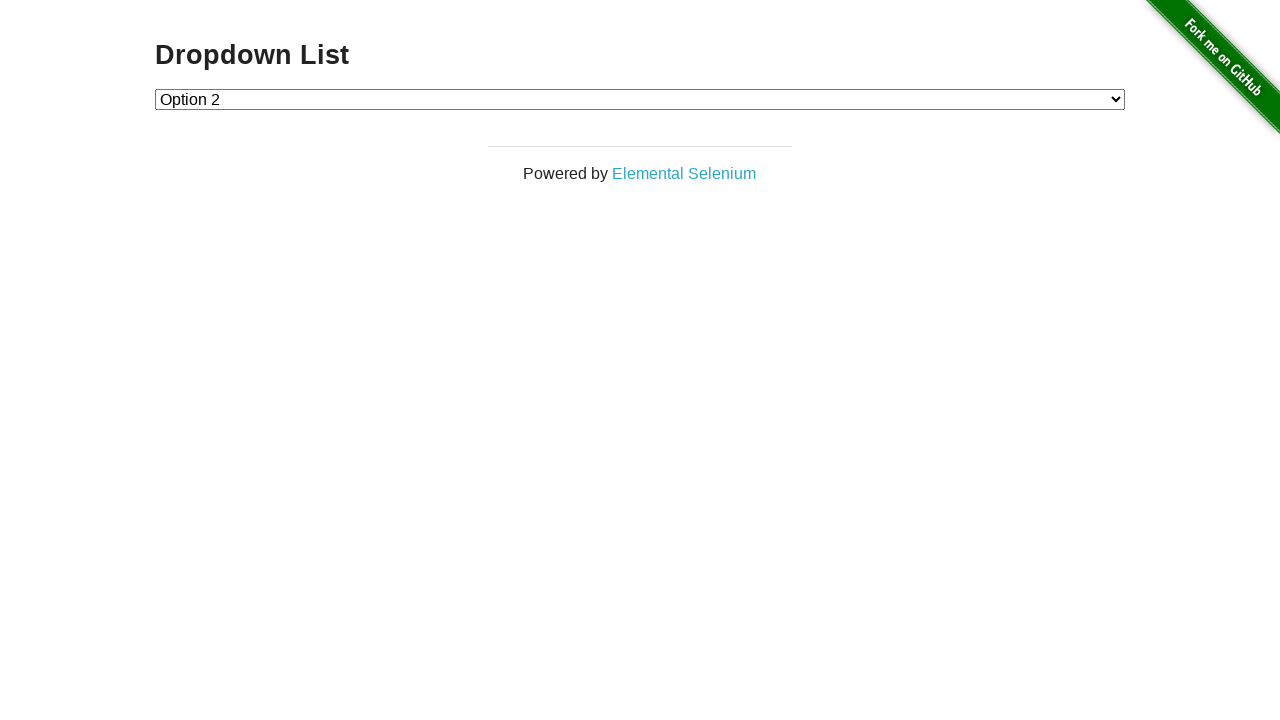